Tests dynamic page loading by clicking a Start button, waiting for a loading bar to complete, and verifying that the finish text "Hello World!" appears after the dynamic content loads.

Starting URL: http://the-internet.herokuapp.com/dynamic_loading/2

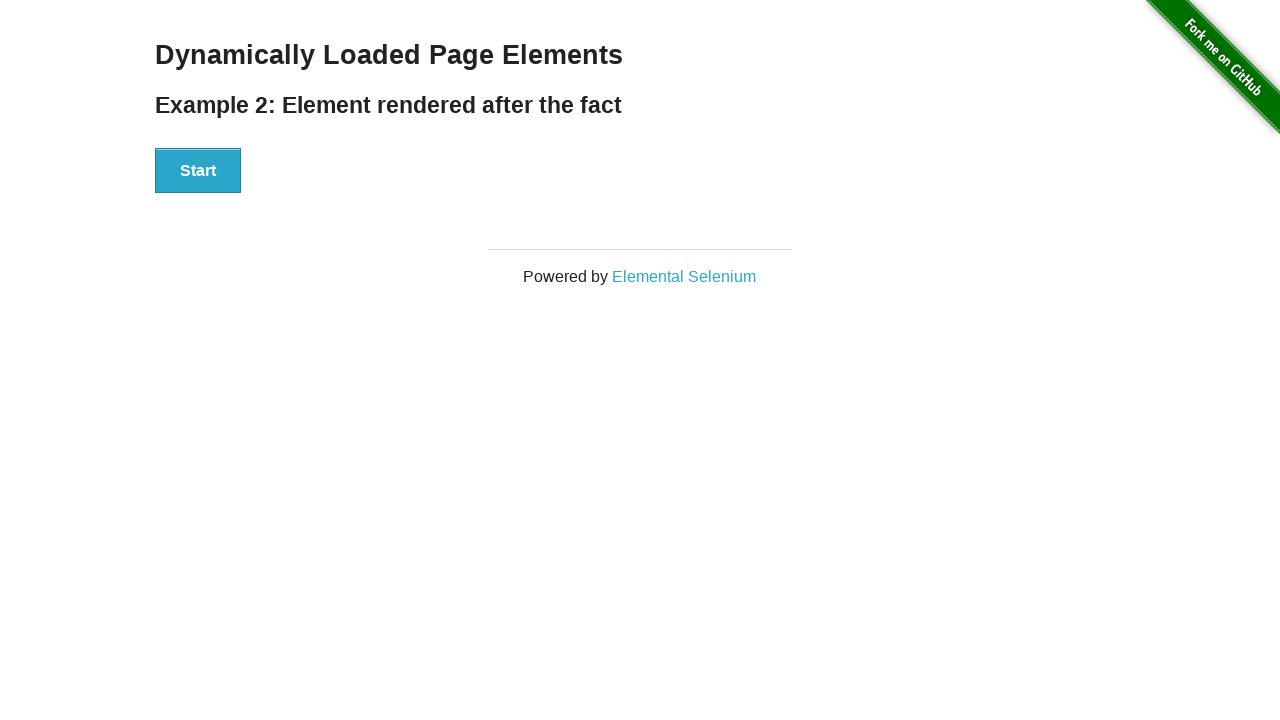

Clicked Start button to trigger dynamic loading at (198, 171) on #start button
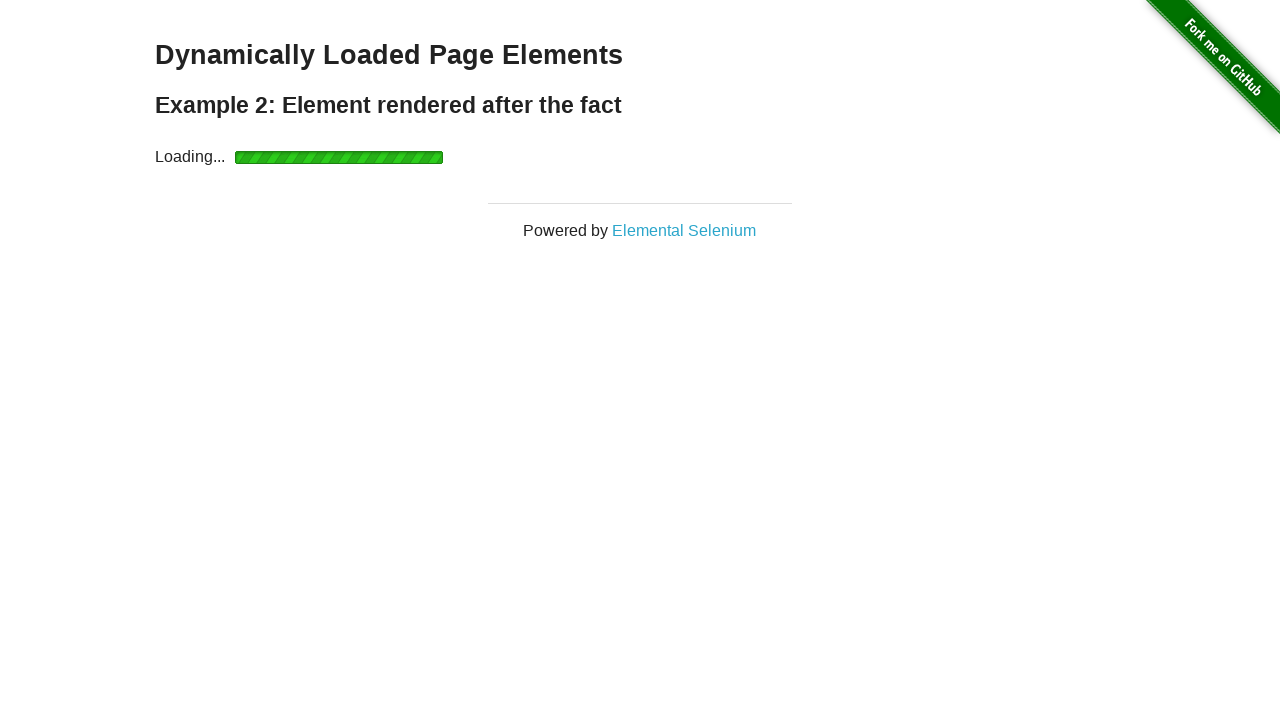

Waited for finish element to become visible after loading bar completed
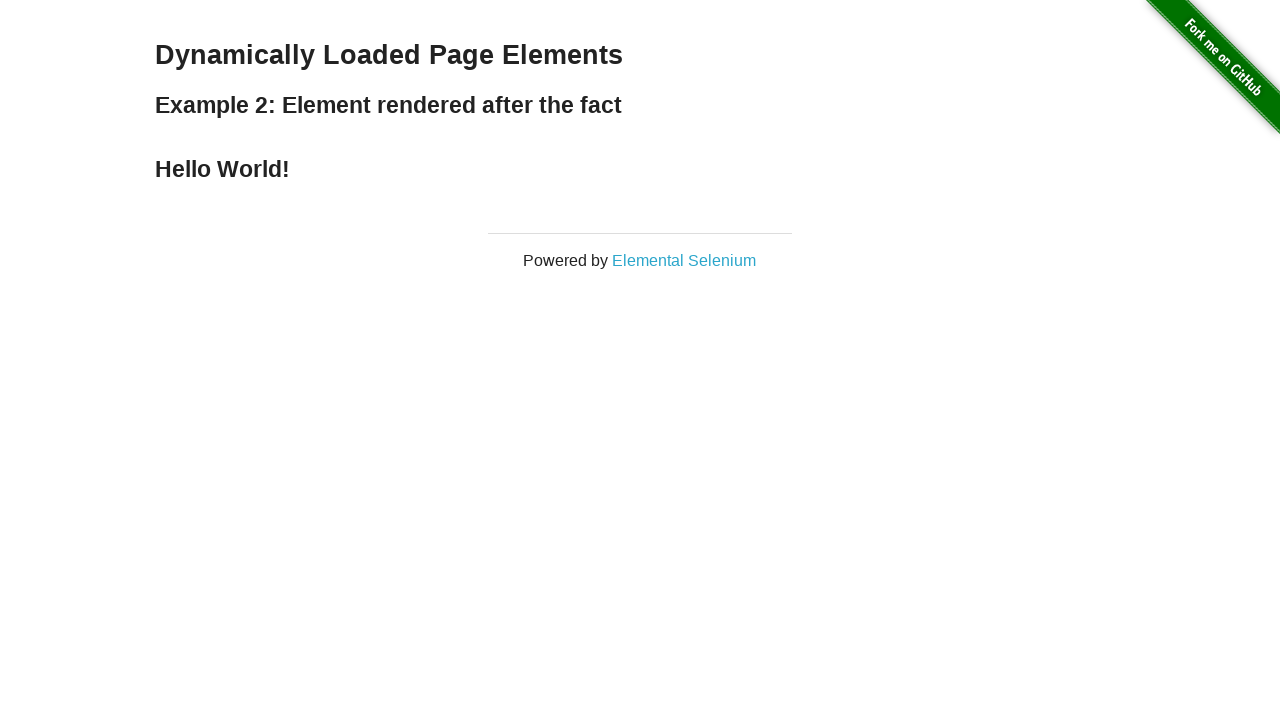

Verified finish element is visible and displays 'Hello World!'
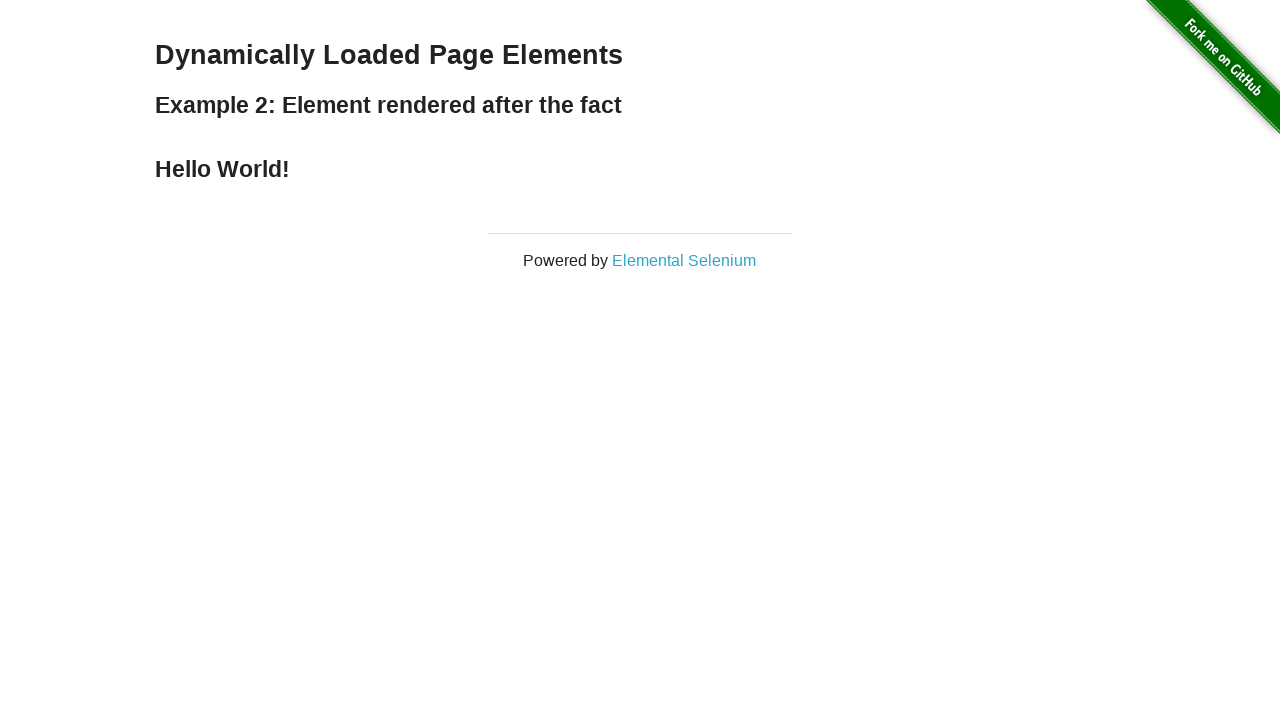

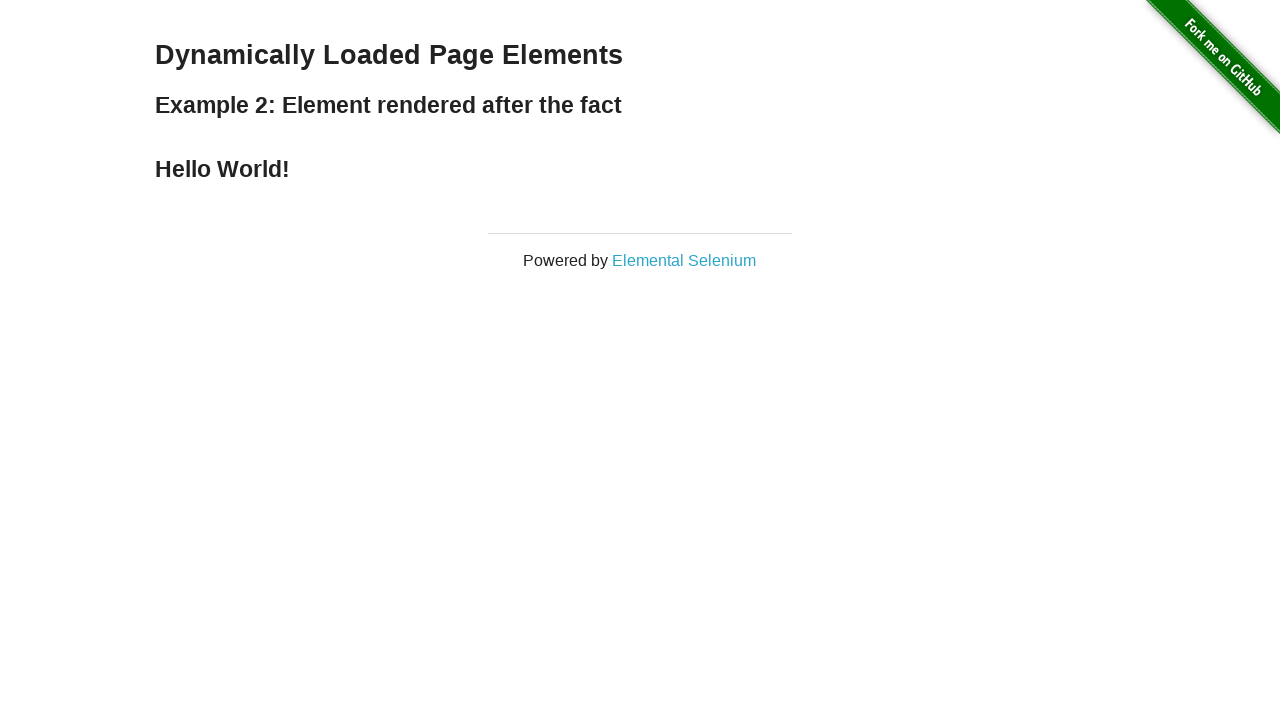